Navigates to the QSpiders demo application scenario 1 page and verifies that input elements are present on the page

Starting URL: https://demoapps.qspiders.com/ui?scenario=1

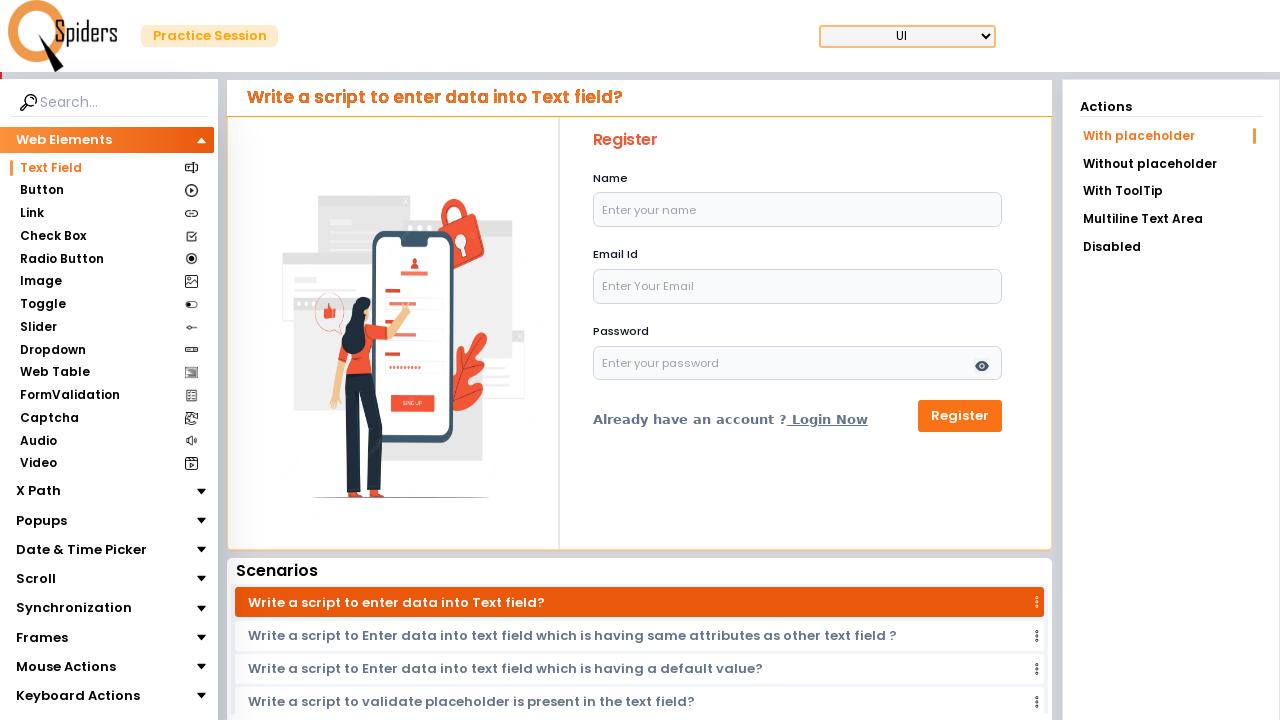

Navigated to QSpiders demo application scenario 1 page
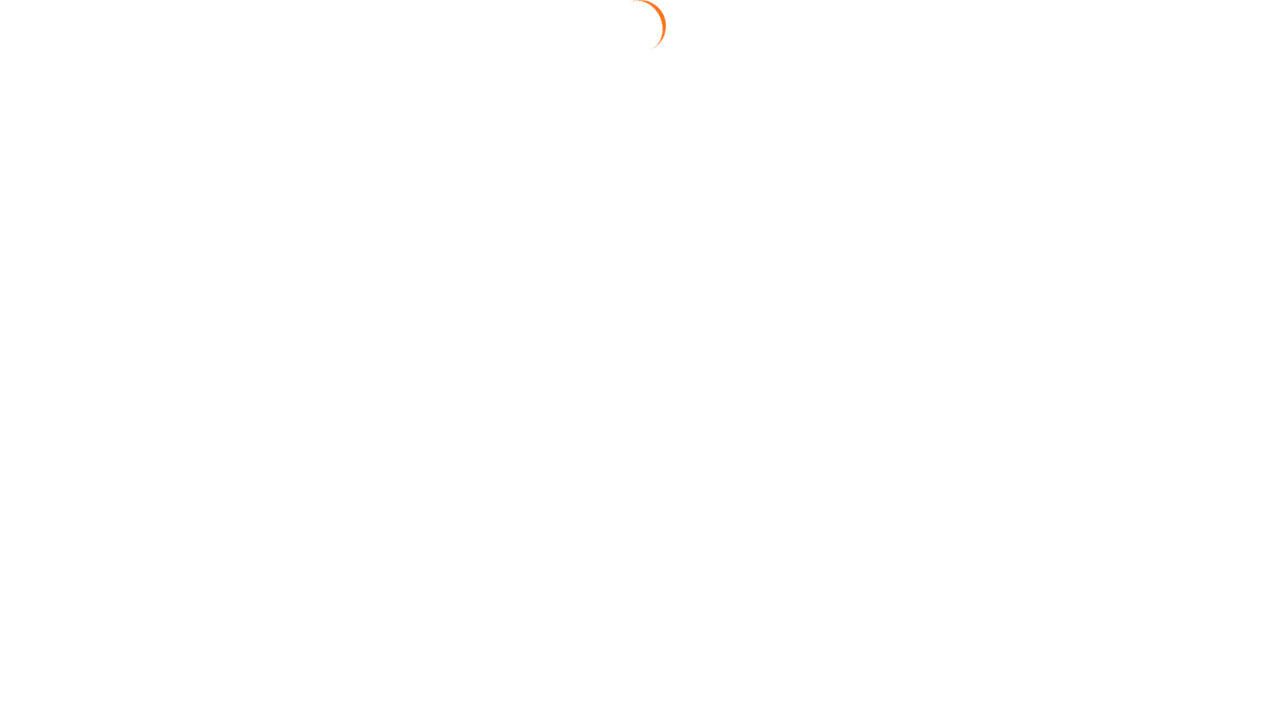

Input elements loaded on the page
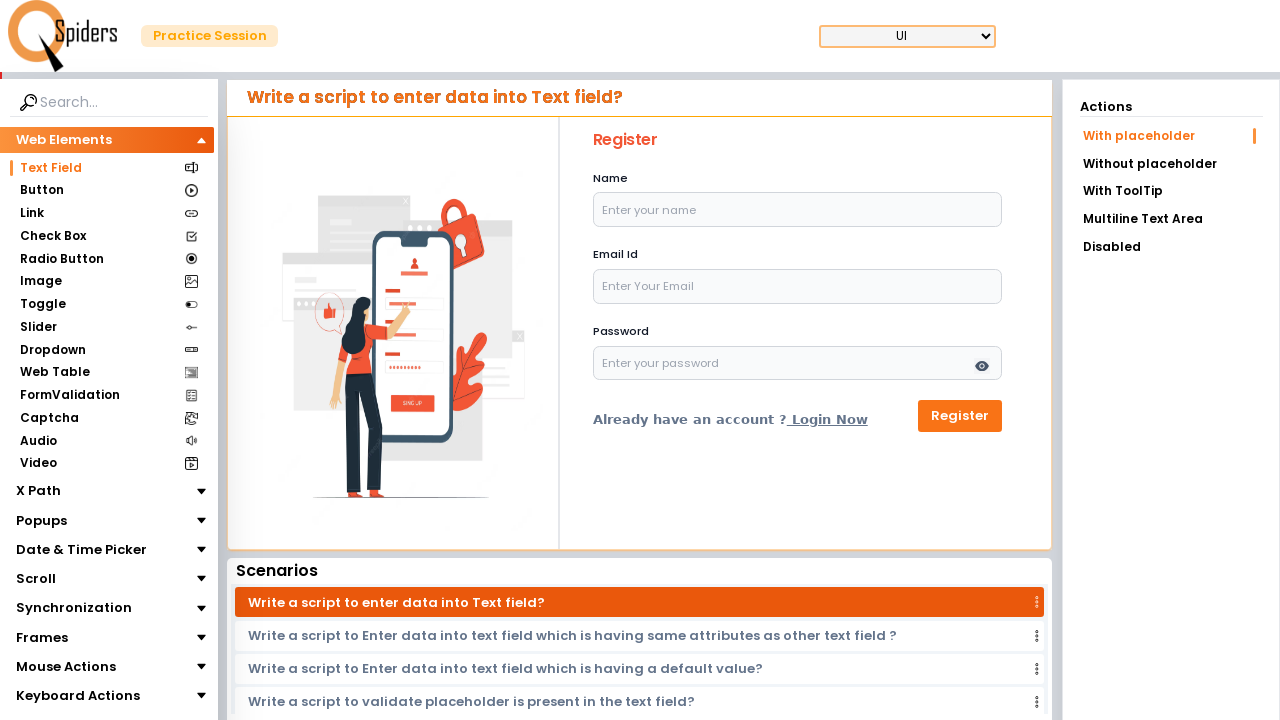

First input element is visible - verified input elements are present on the page
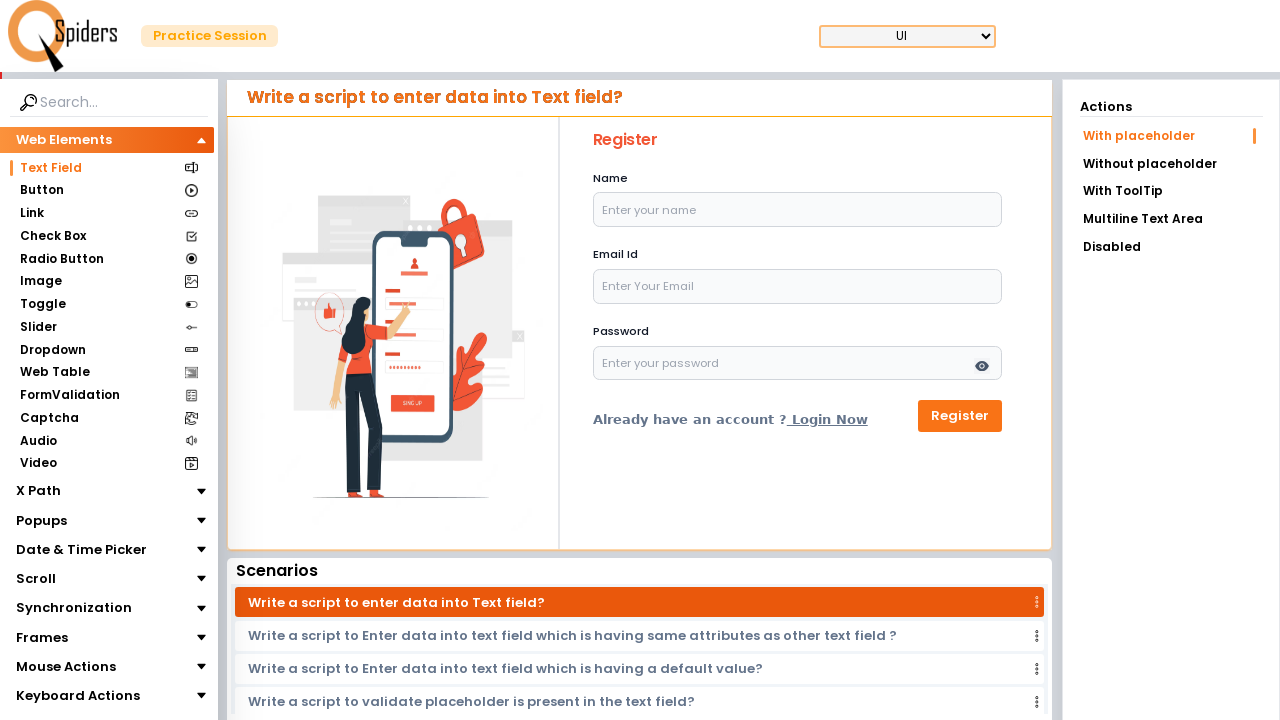

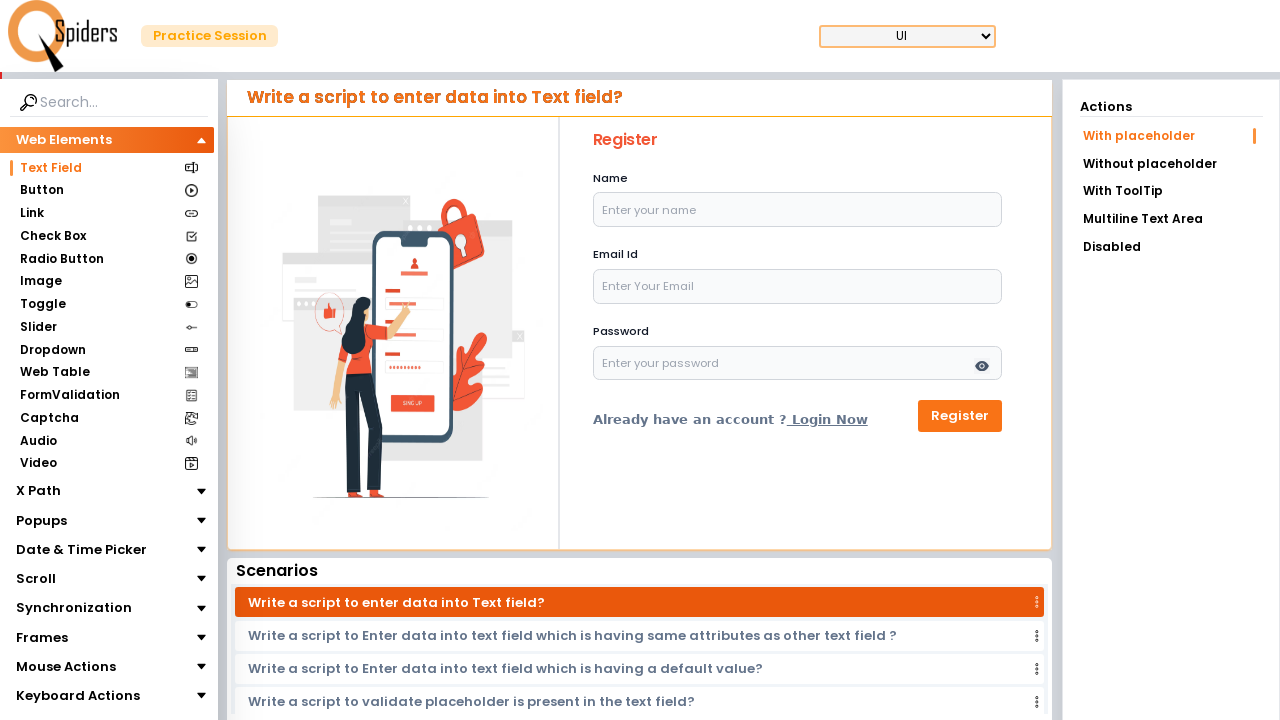